Tests the Playwright documentation site by clicking the "Get started" link and verifying navigation to the intro page.

Starting URL: https://playwright.dev/

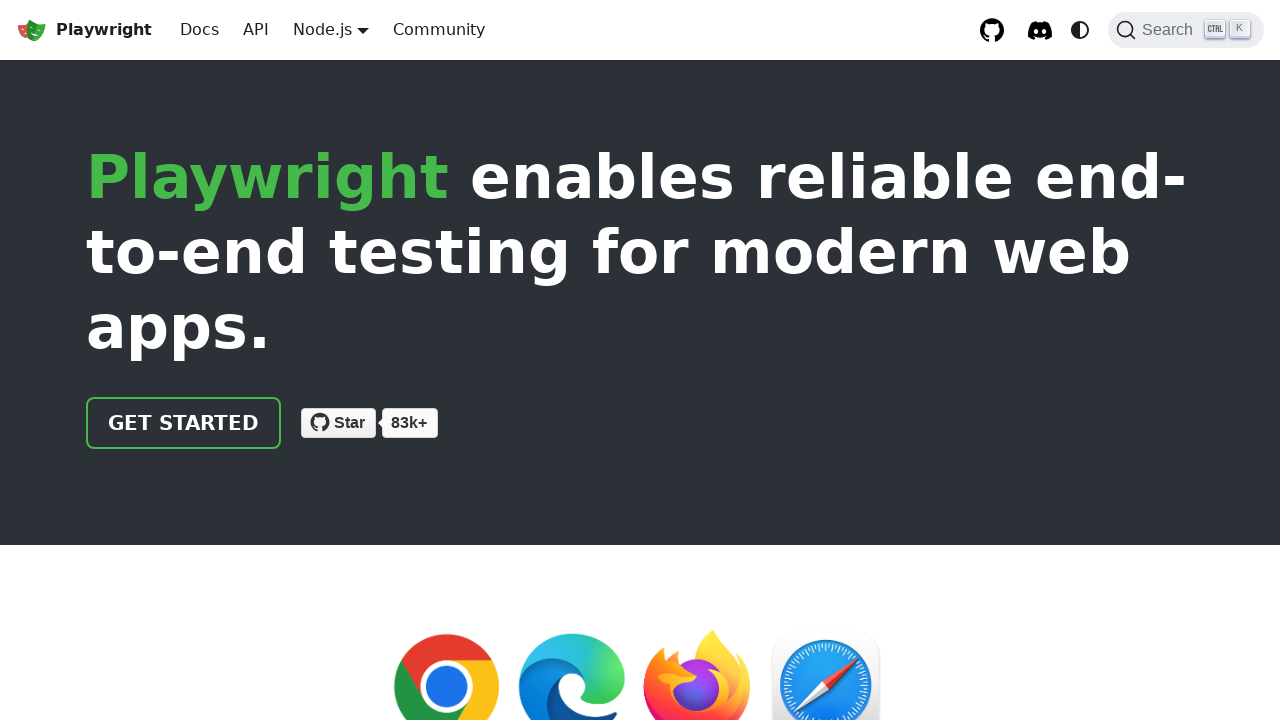

Clicked the 'Get started' link on Playwright documentation homepage at (184, 423) on internal:role=link[name="Get started"i]
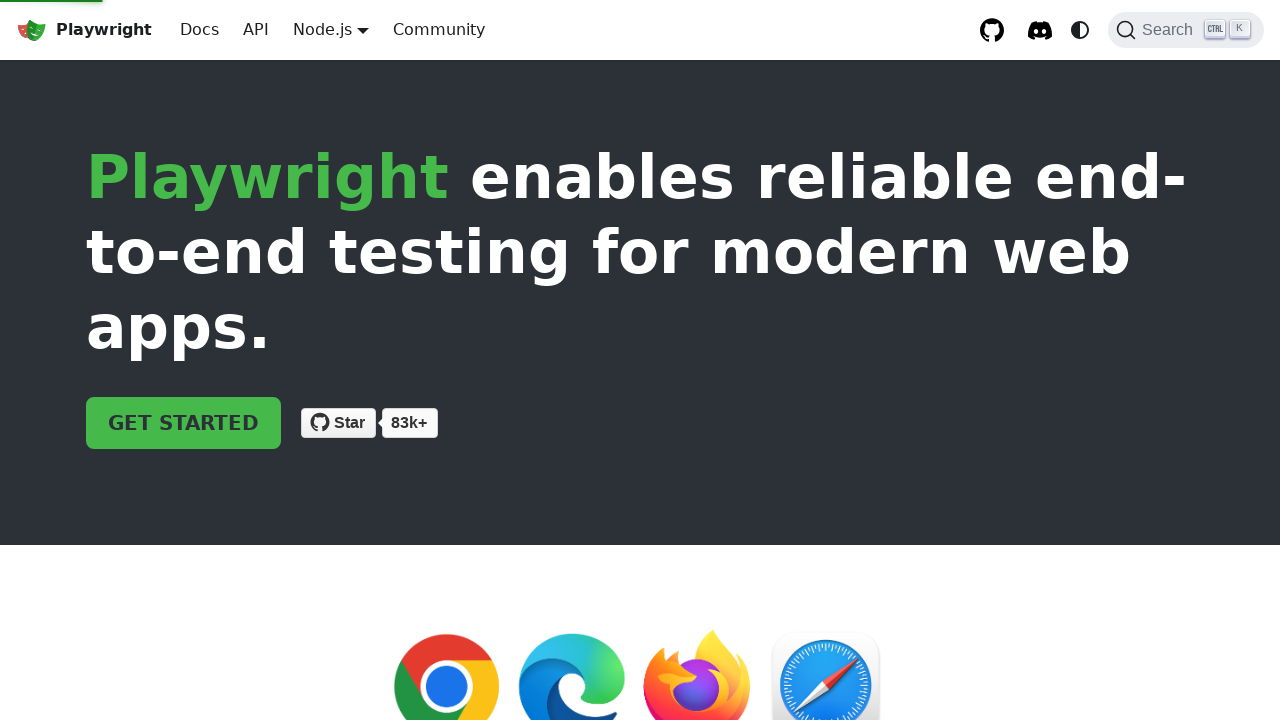

Successfully navigated to intro page, URL confirmed to contain '/intro'
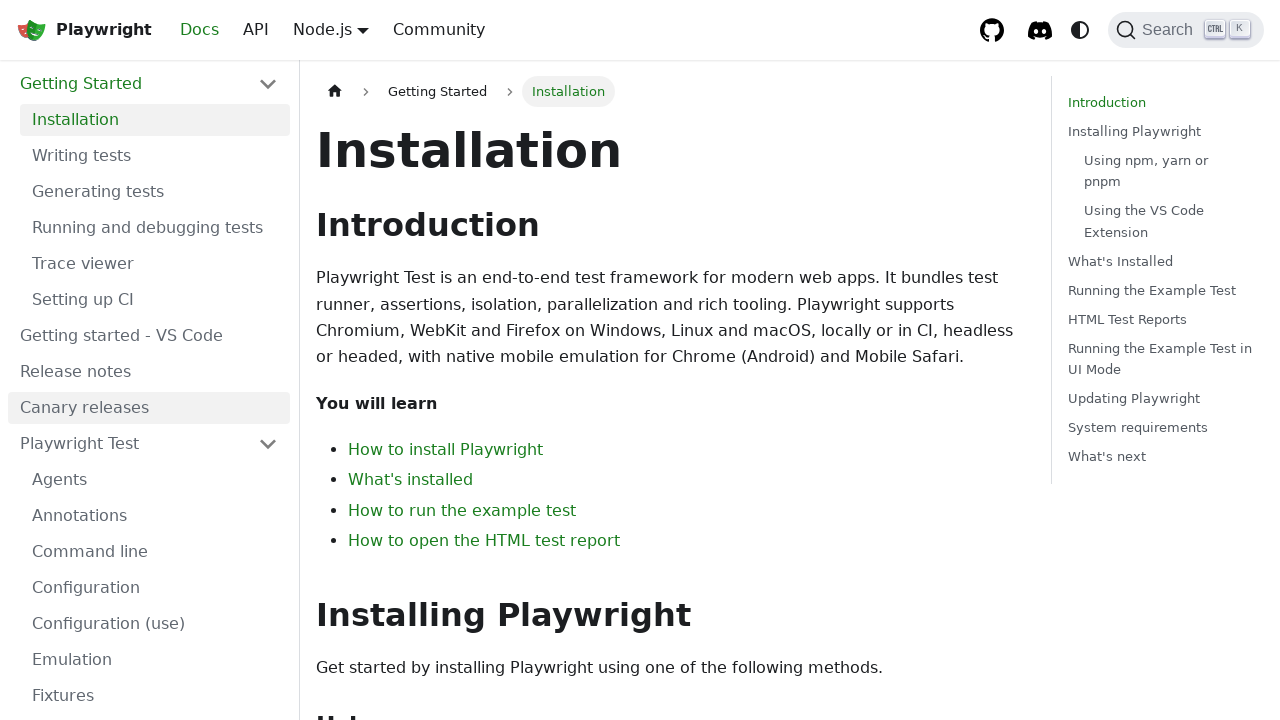

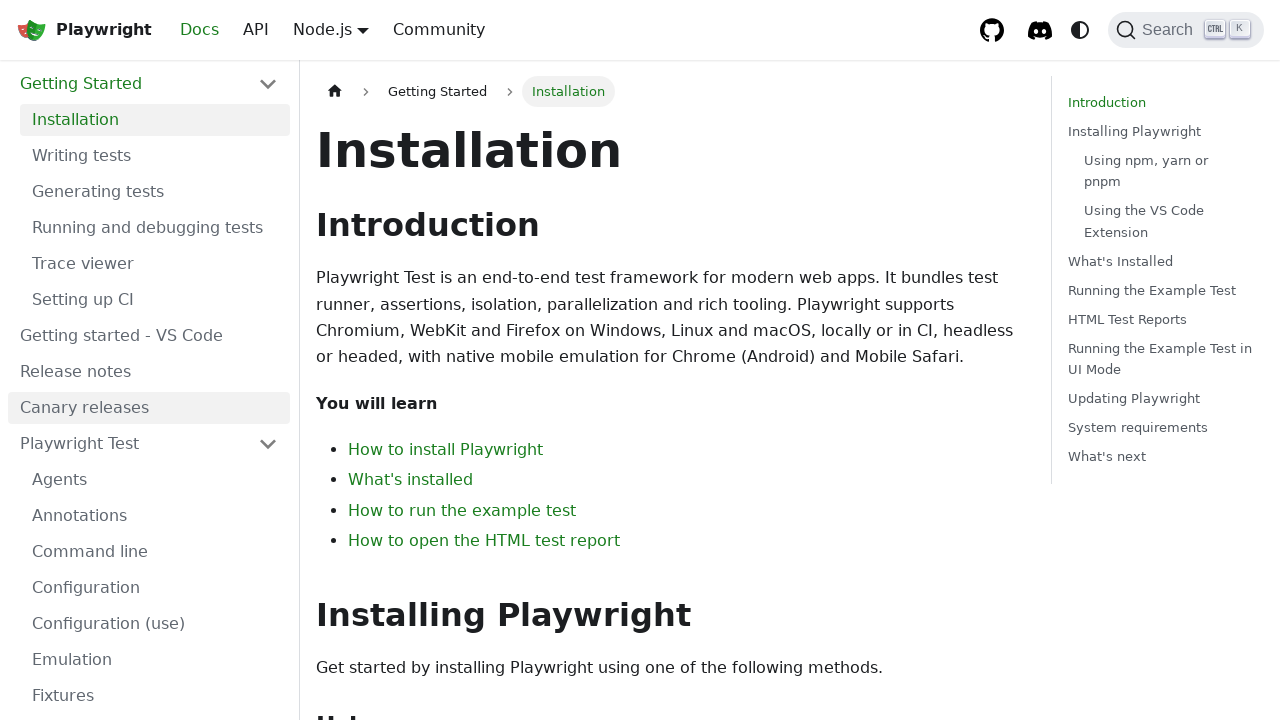